Navigates to time.is/GMT and verifies that the clock element is displayed showing the current GMT time

Starting URL: https://time.is/GMT

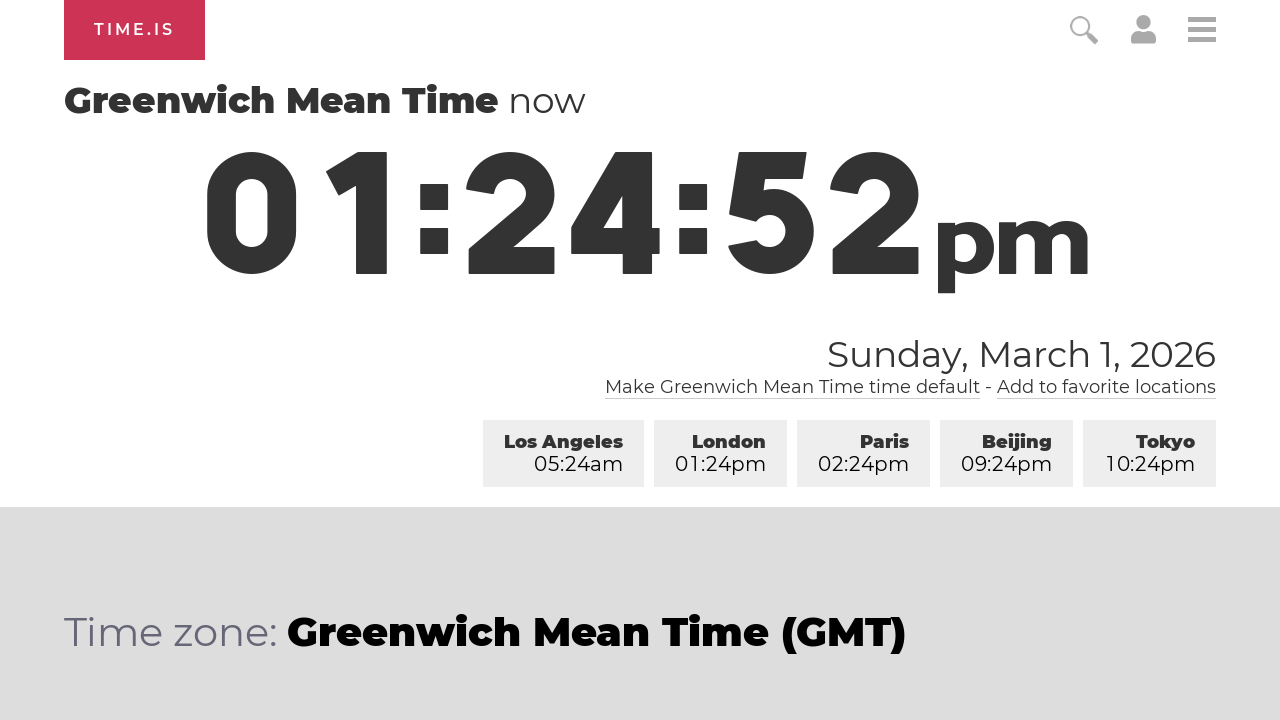

Navigated to https://time.is/GMT
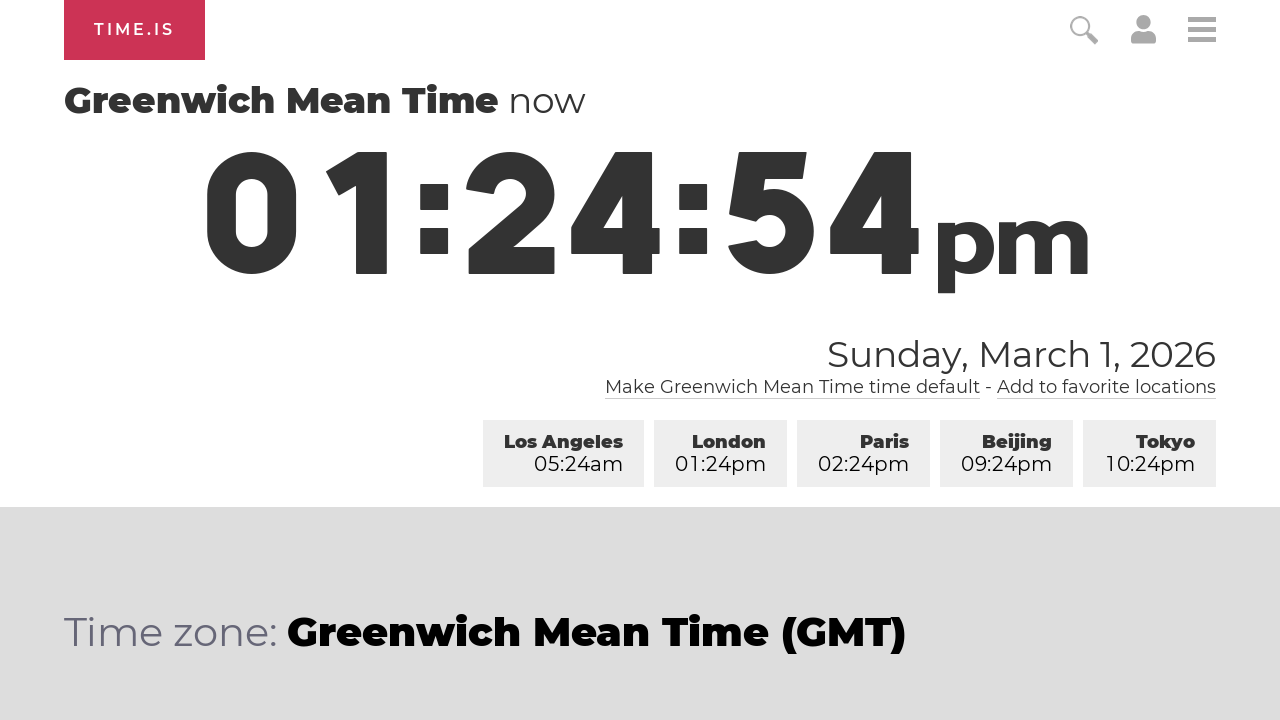

Clock element is now visible
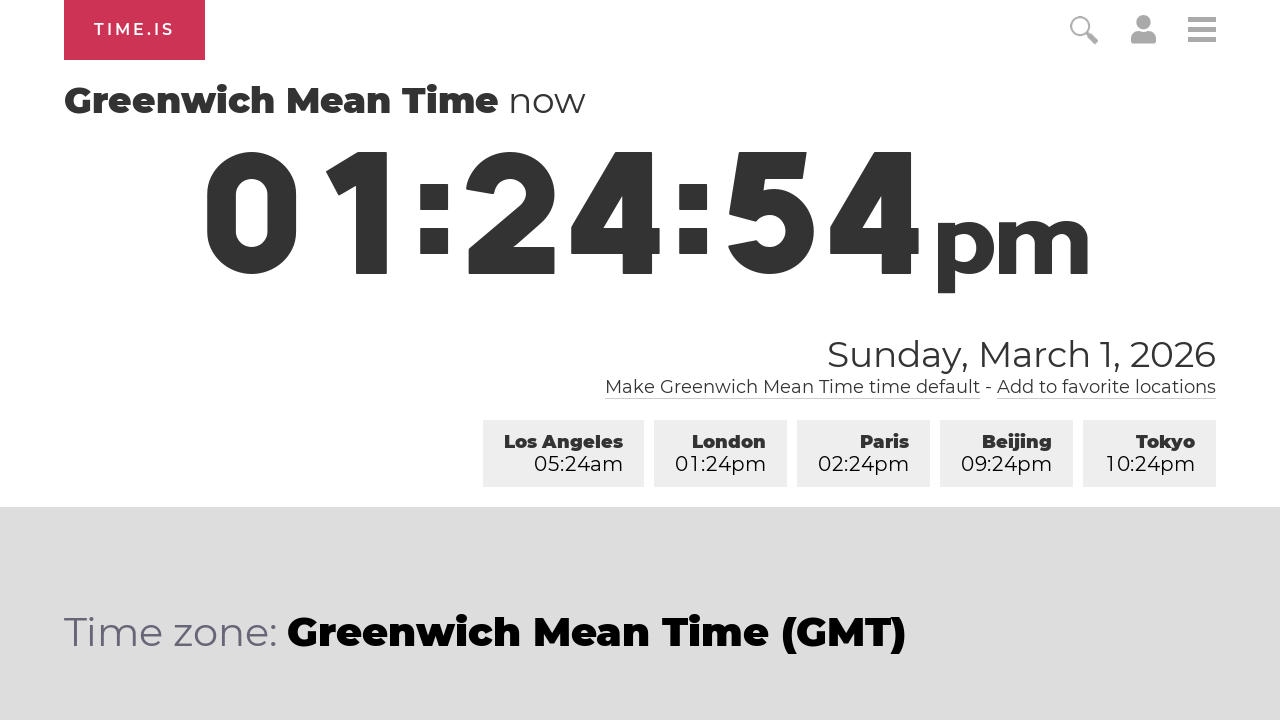

Clock element contains time span elements displaying current GMT time
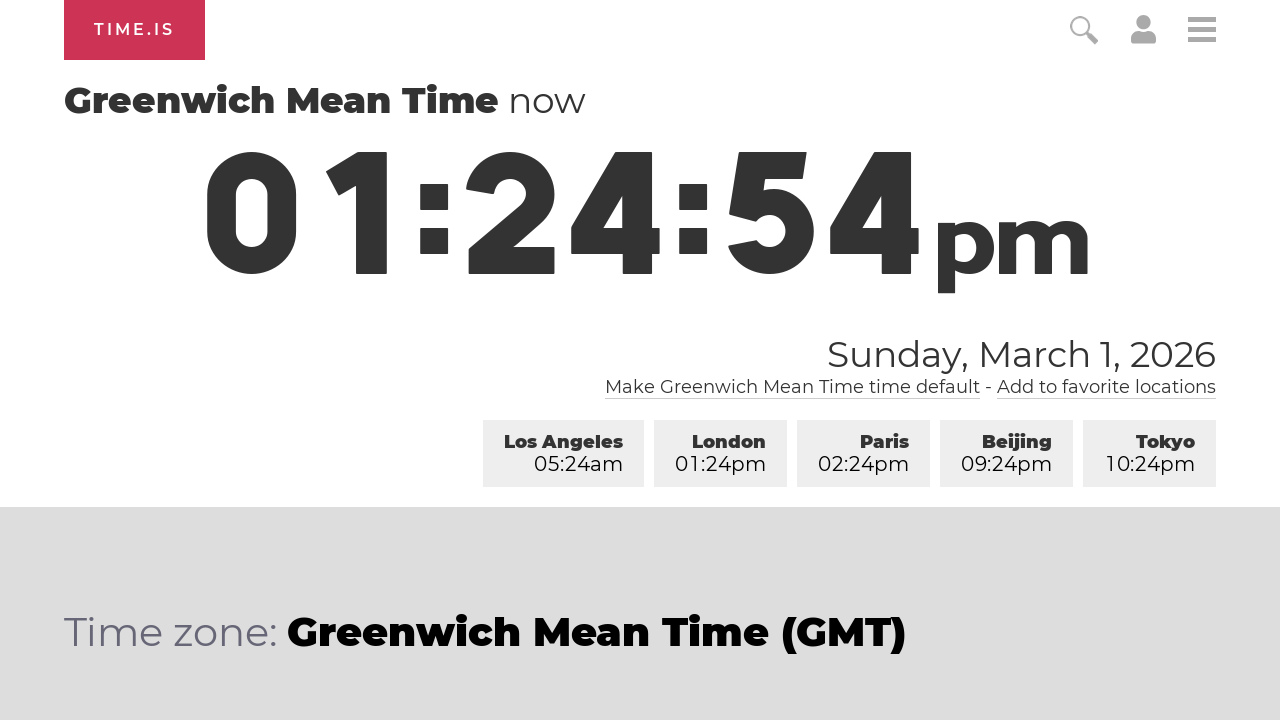

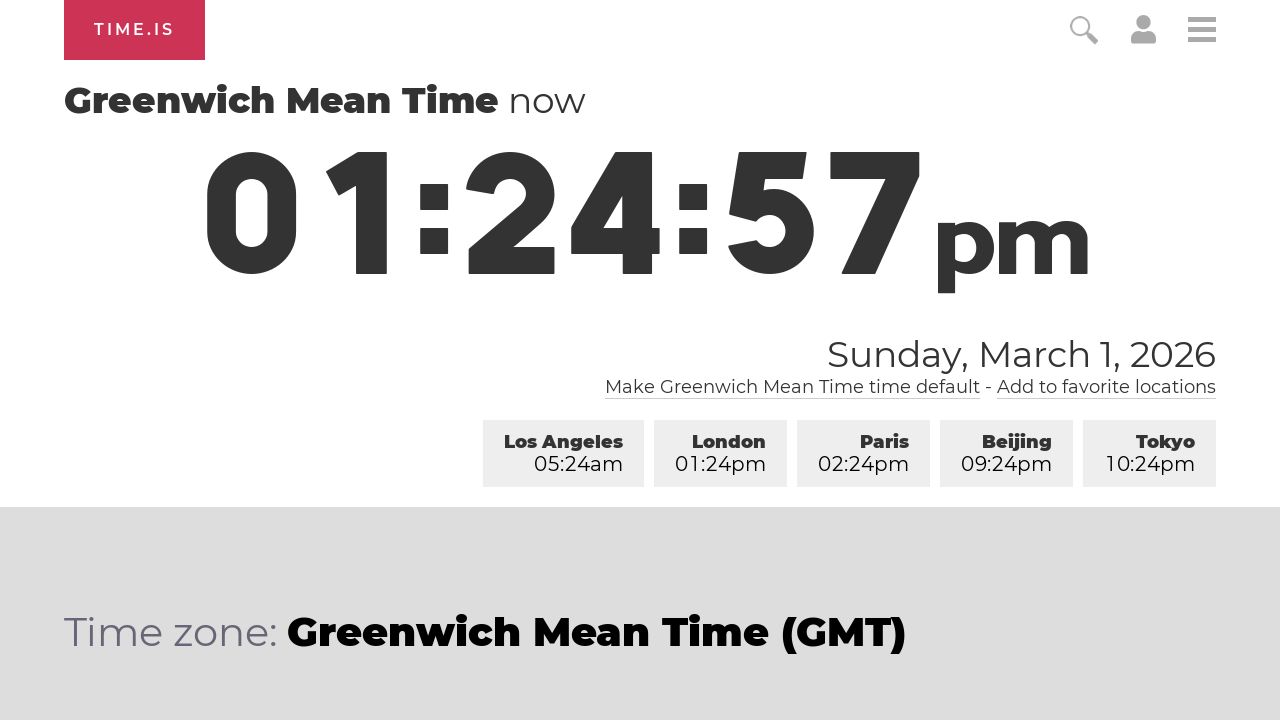